Navigates to a Selenium course content page and retrieves text from a footer element

Starting URL: http://greenstech.in/selenium-course-content.html

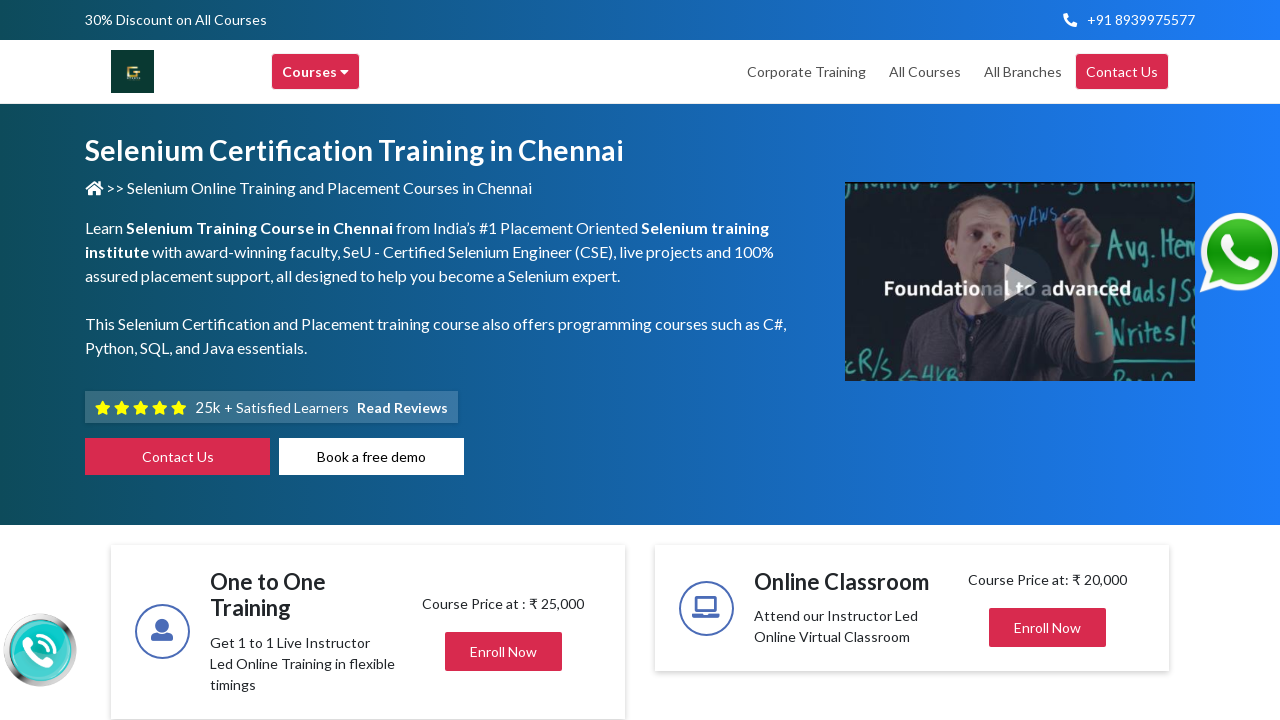

Located footer element using XPath
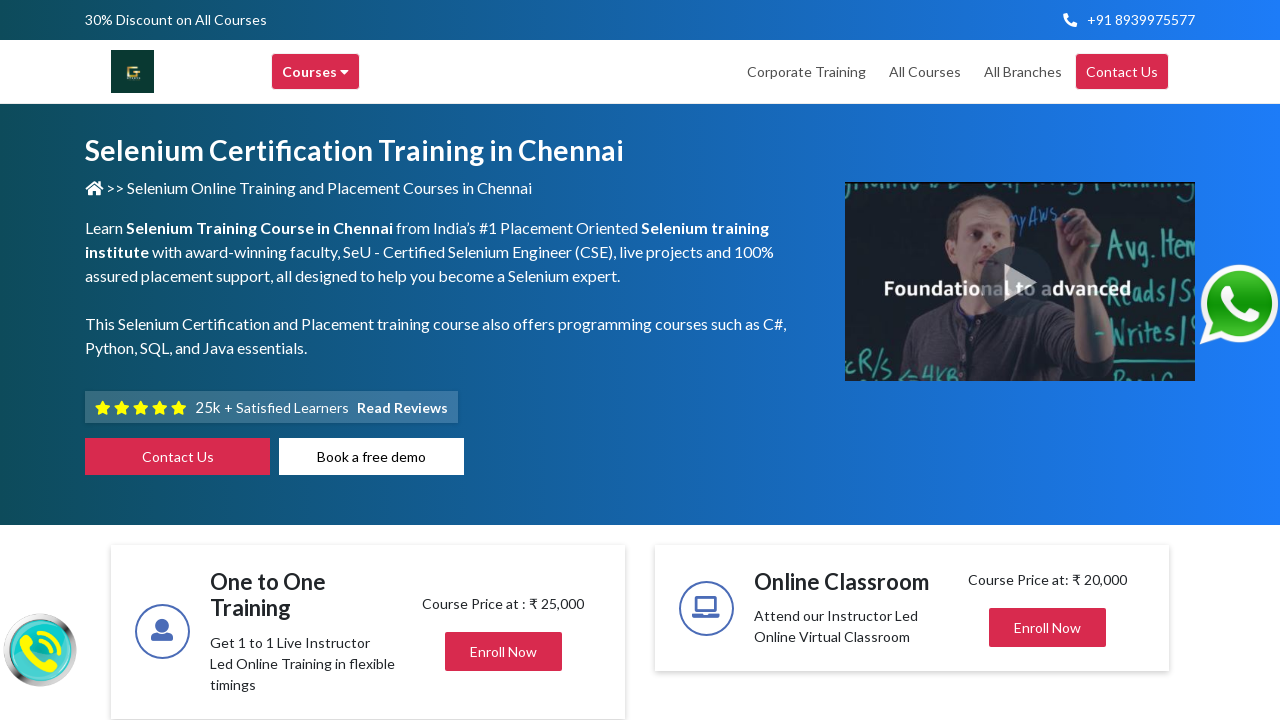

Footer element became visible
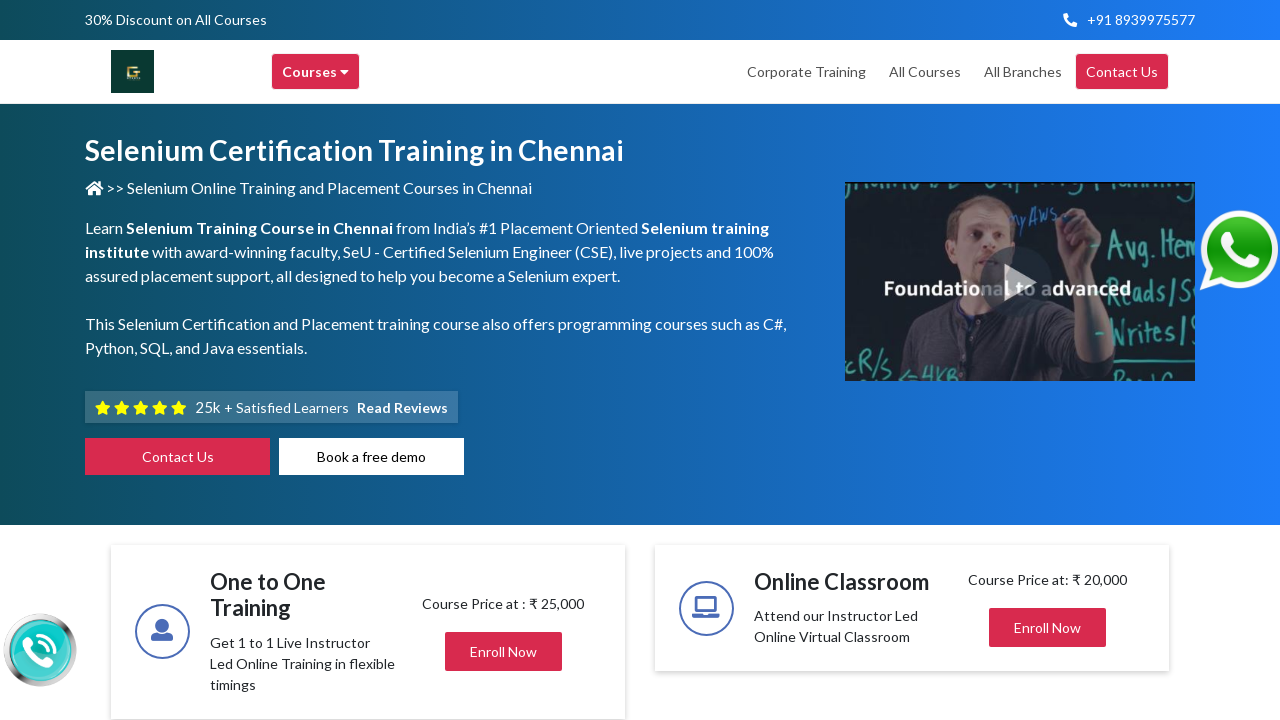

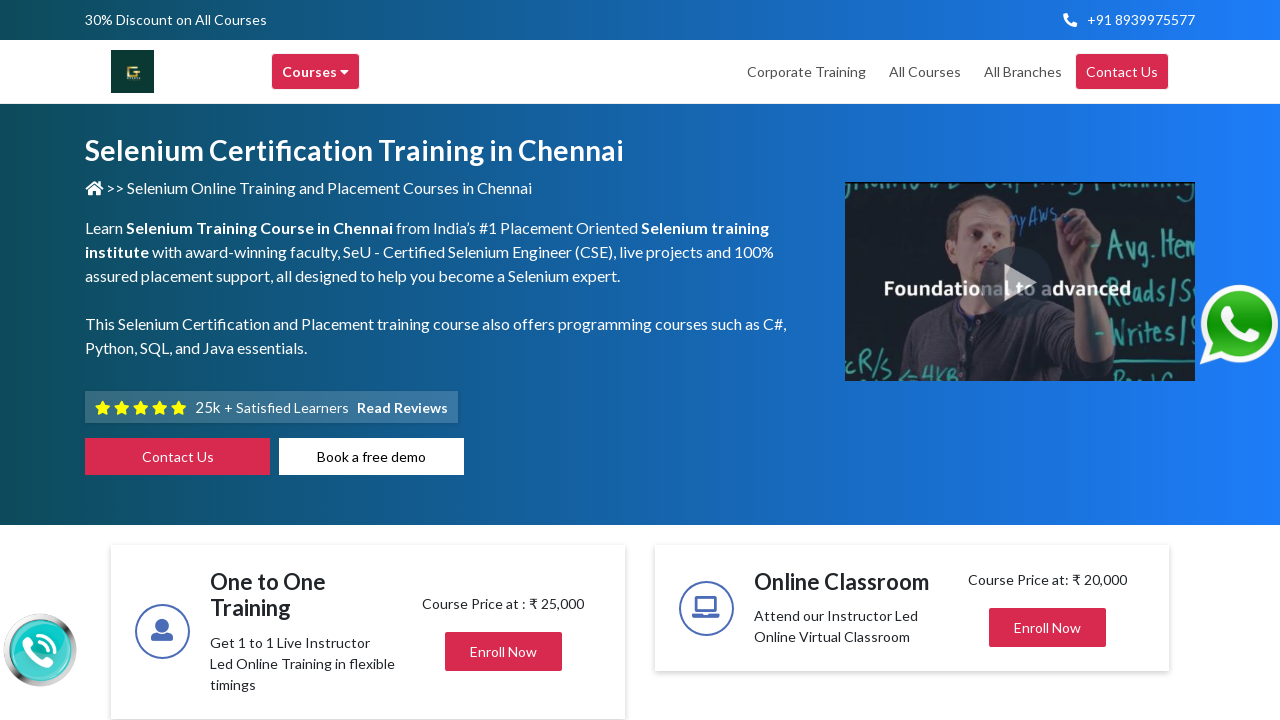